Tests radio button selection functionality by clicking through different color and sport radio button options on a practice form

Starting URL: https://practice.expandtesting.com/radio-buttons

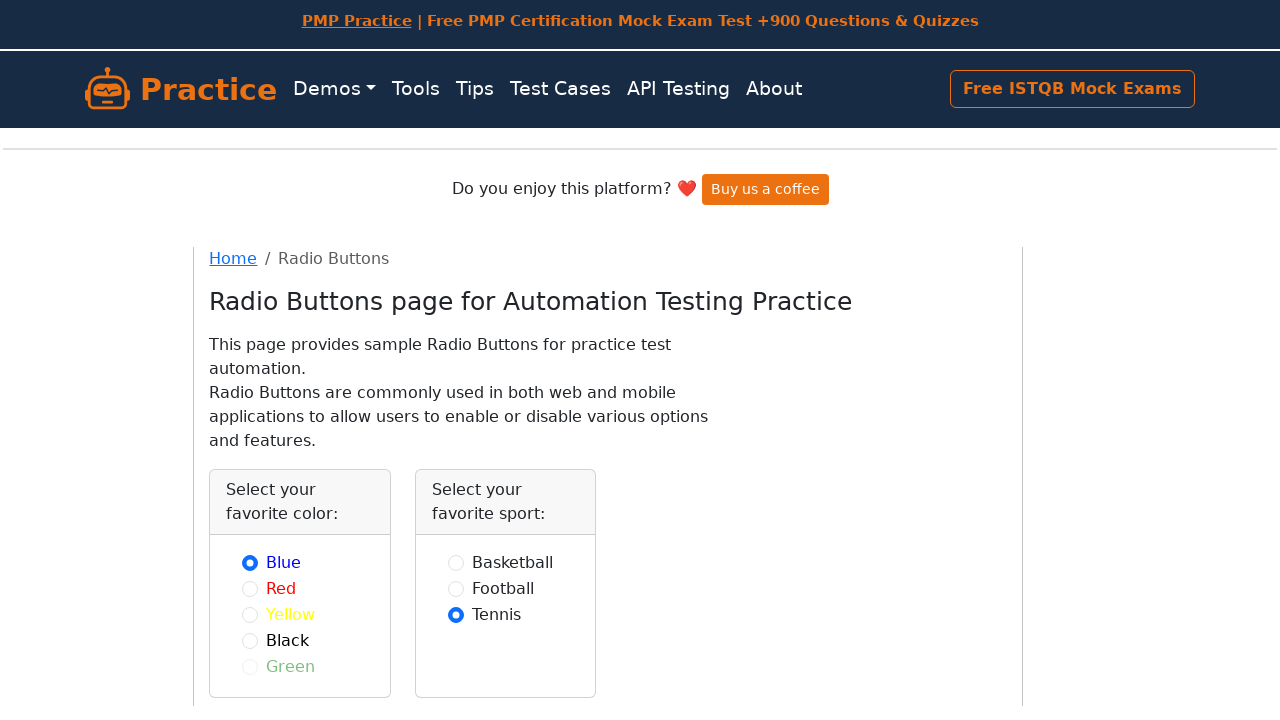

Clicked red color radio button at (250, 588) on input#red
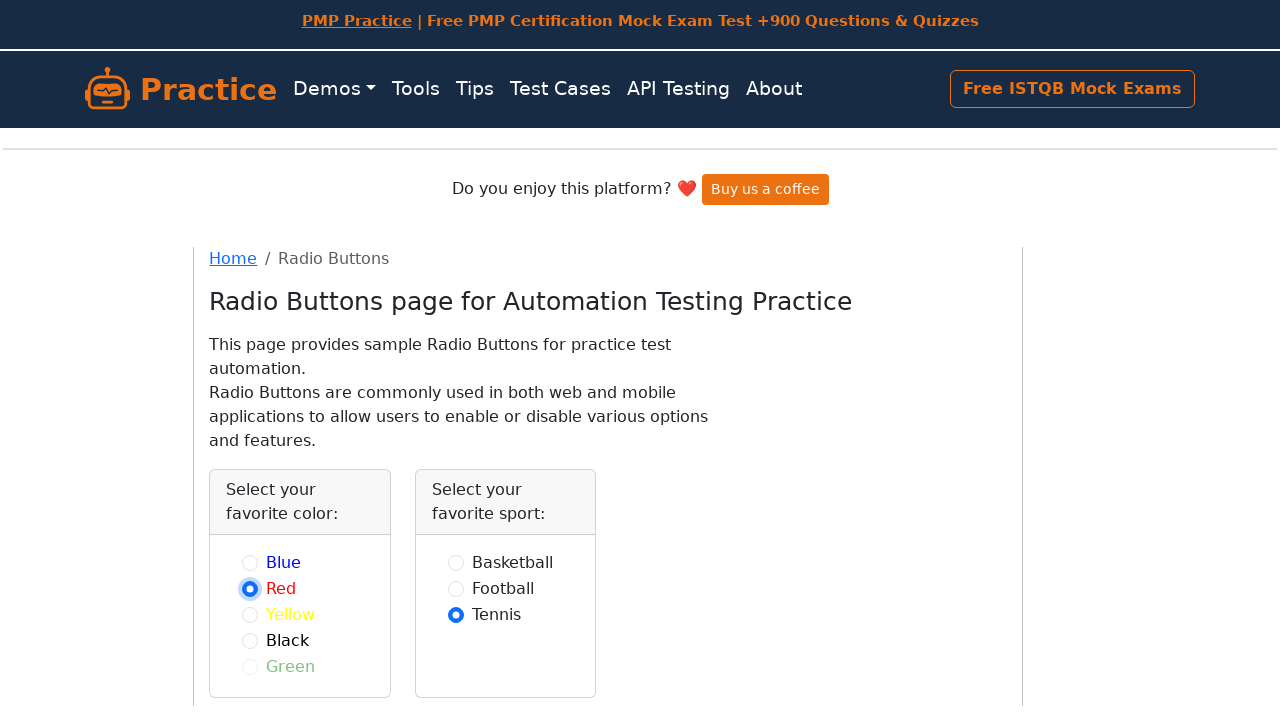

Clicked yellow color radio button at (250, 614) on input#yellow
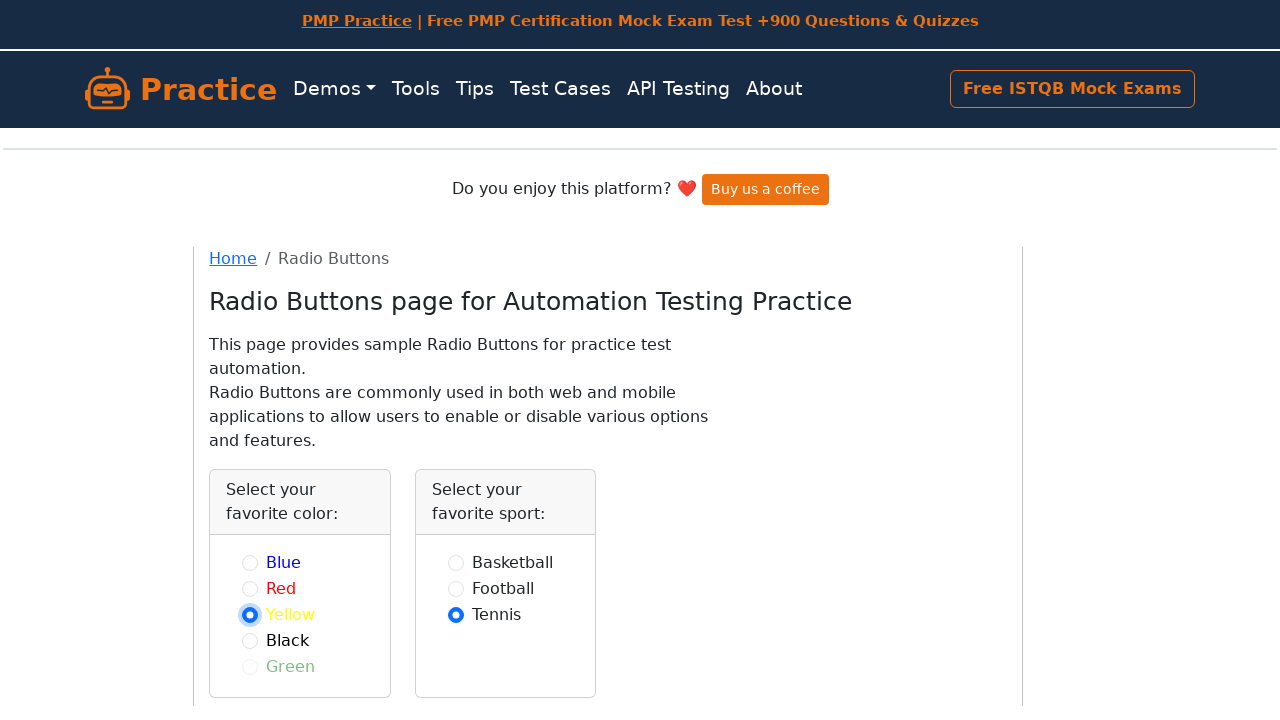

Clicked black color radio button at (250, 640) on input#black
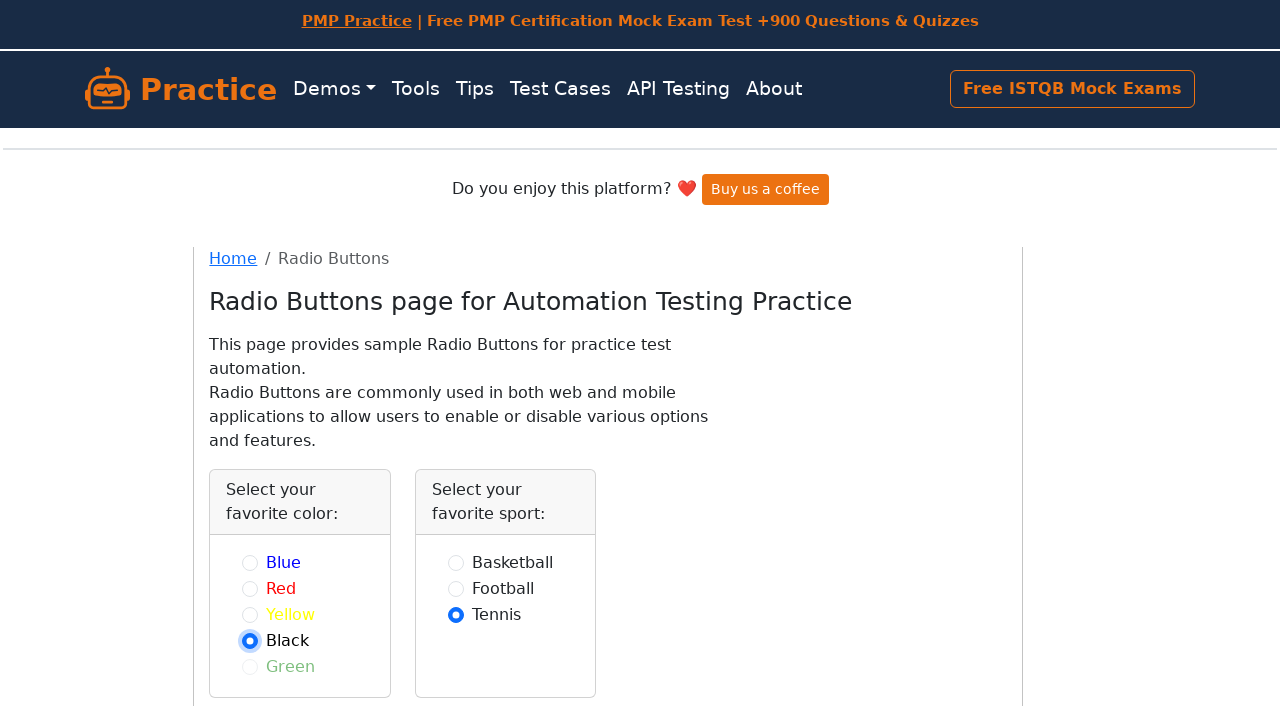

Clicked football sport radio button at (456, 588) on #football
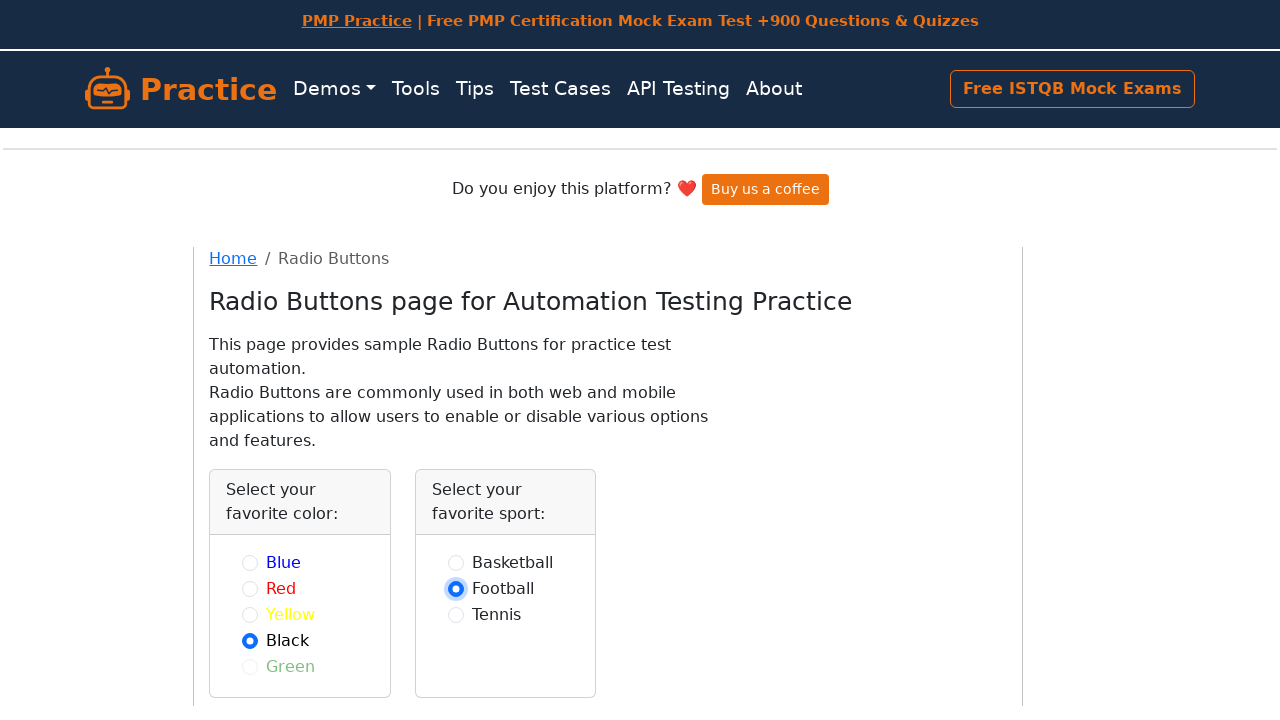

Clicked tennis sport radio button at (456, 614) on #tennis
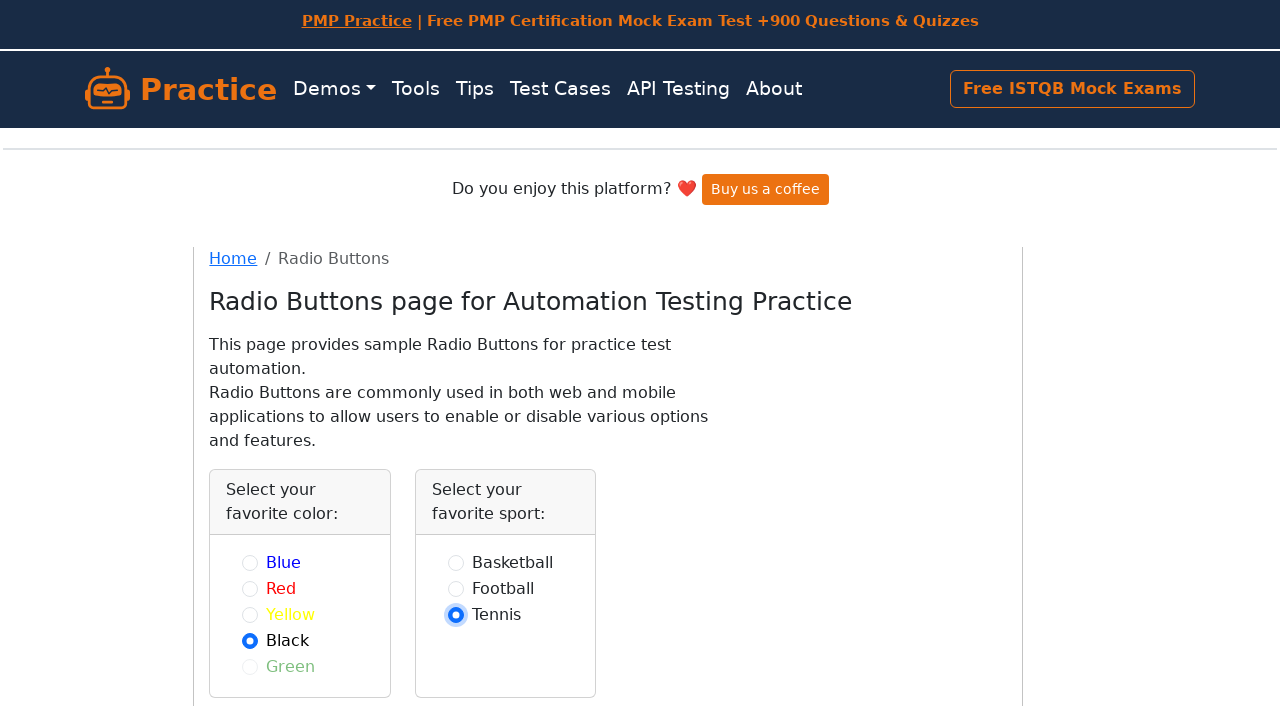

Switched back to yellow color radio button at (250, 614) on input#yellow
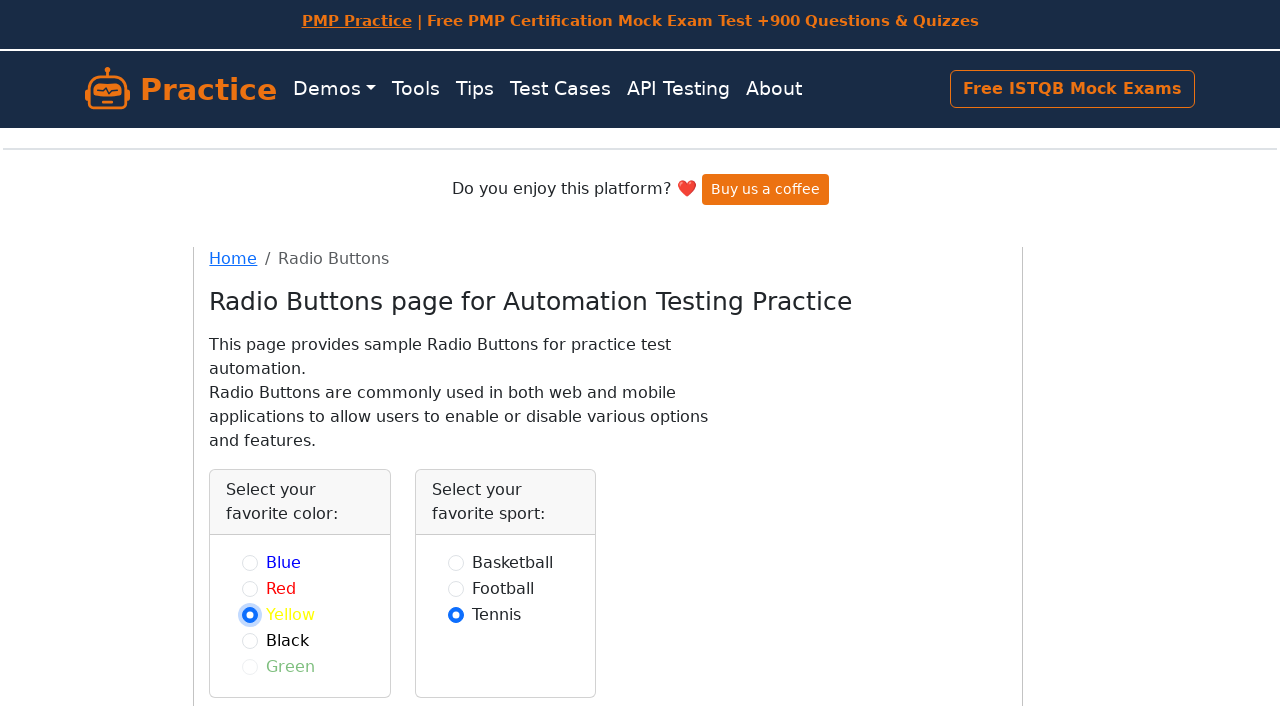

Switched back to red color radio button at (250, 588) on input#red
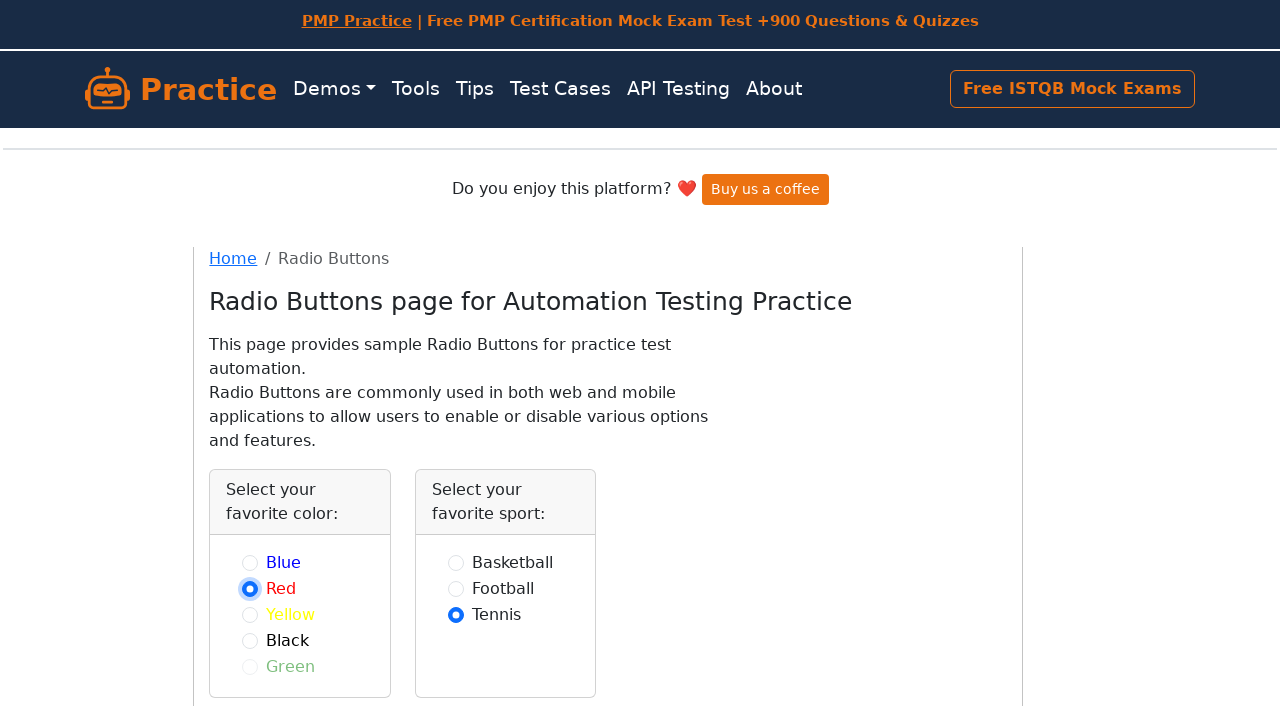

Clicked blue color radio button at (250, 562) on #blue
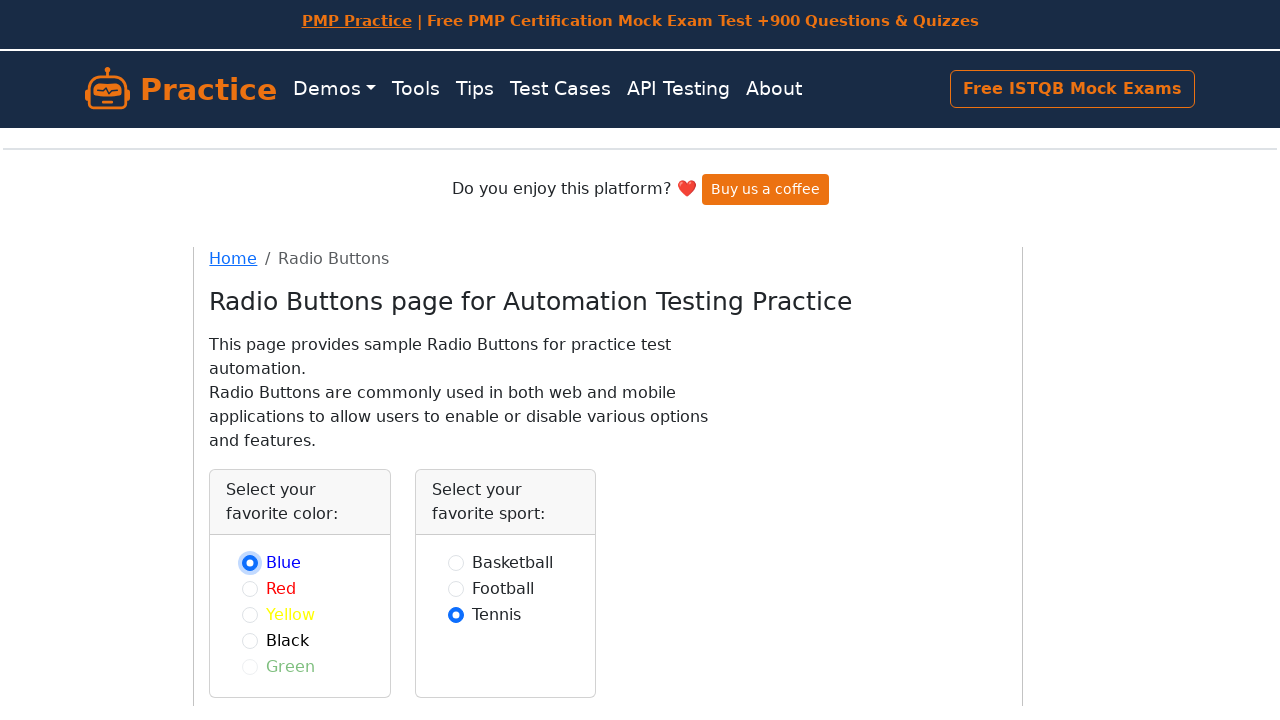

Clicked football sport radio button again at (456, 588) on #football
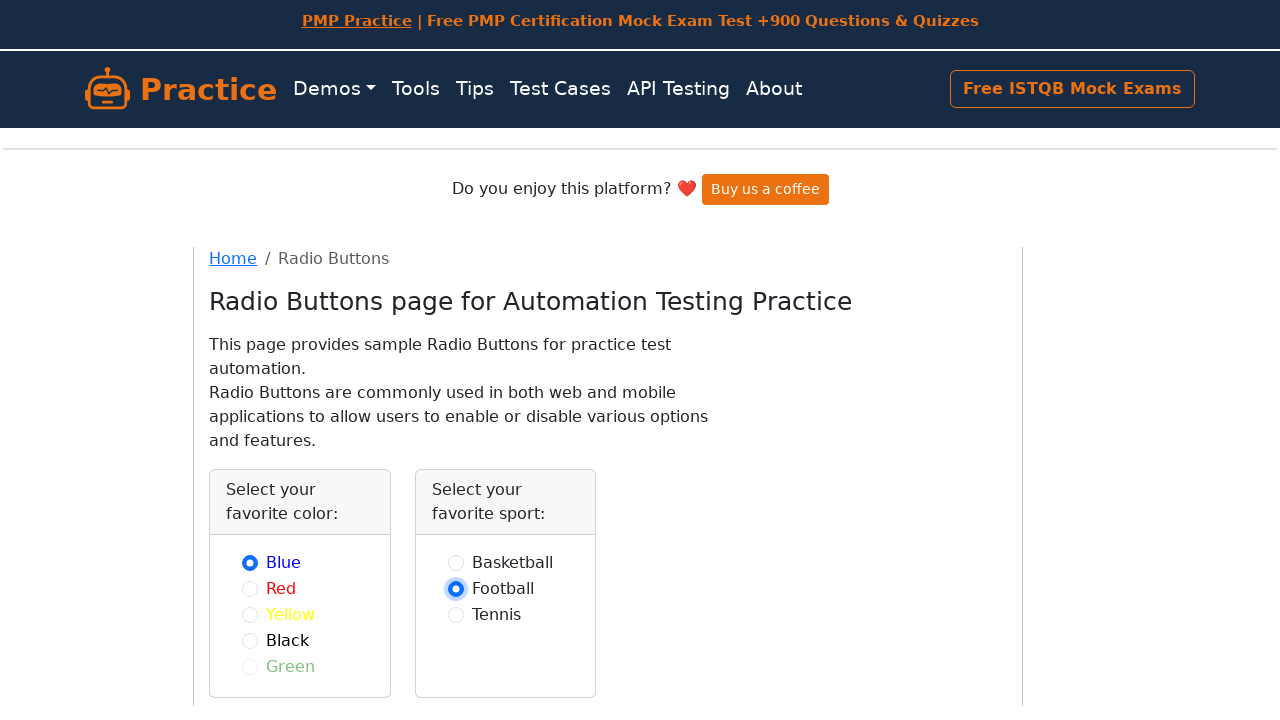

Clicked basketball sport radio button at (456, 562) on #basketball
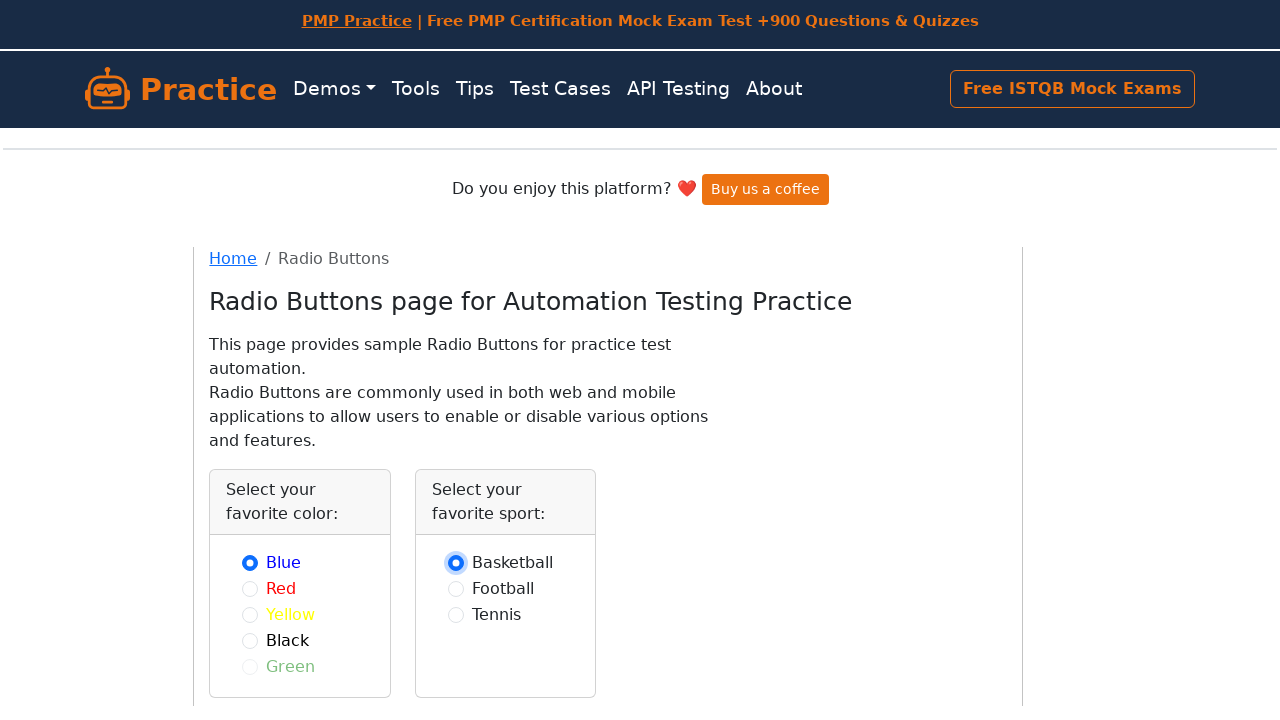

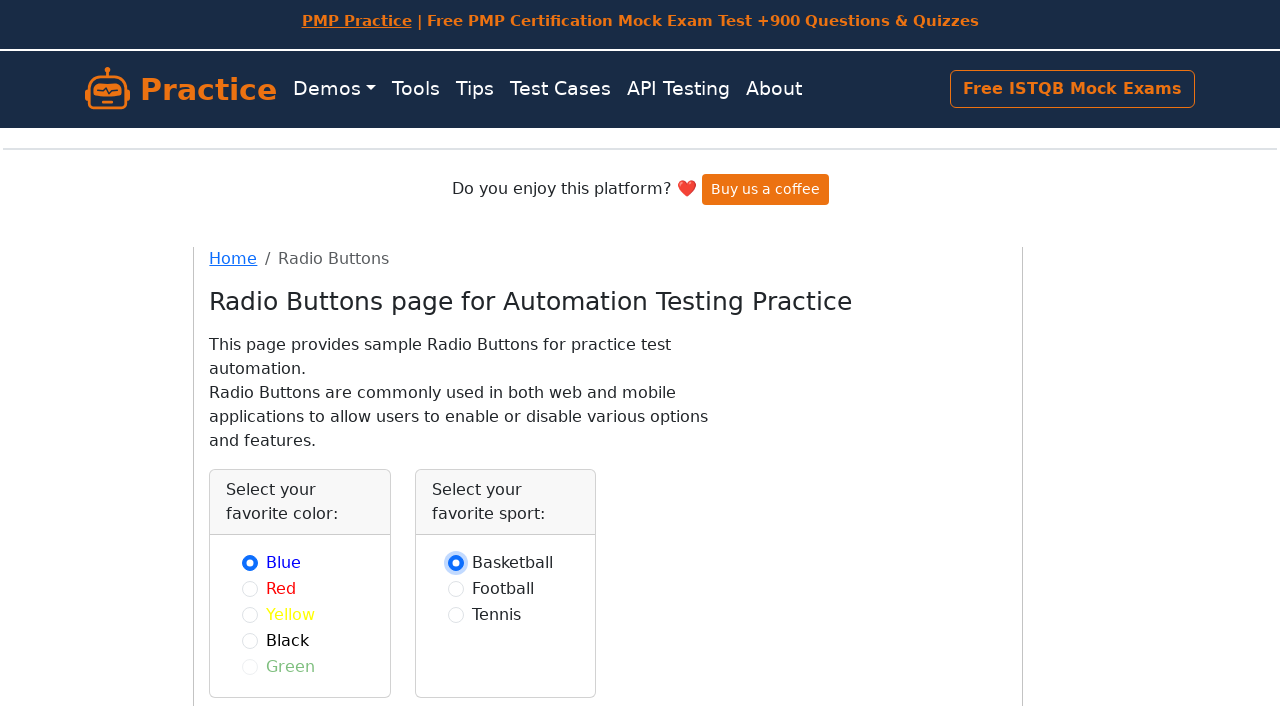